Solves a math captcha by calculating a logarithmic expression, then fills the answer and submits the form with checkbox and radio button selections

Starting URL: http://suninjuly.github.io/math.html

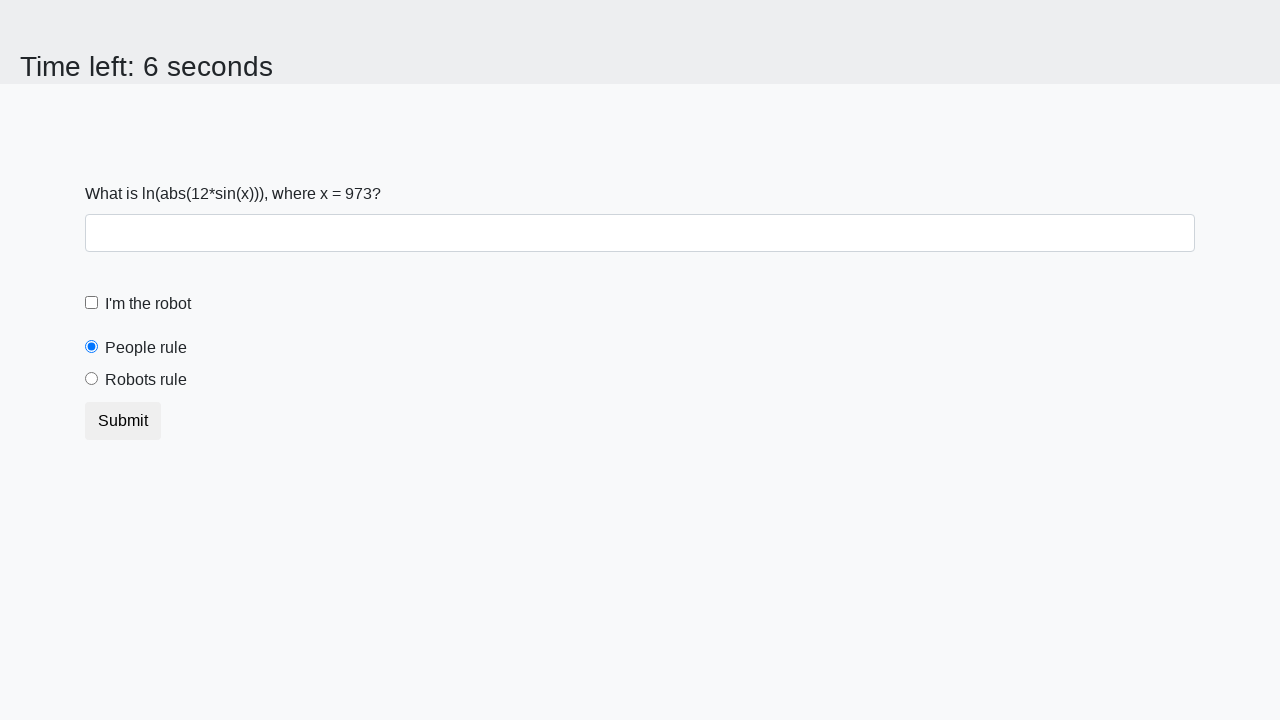

Located the input value element on the page
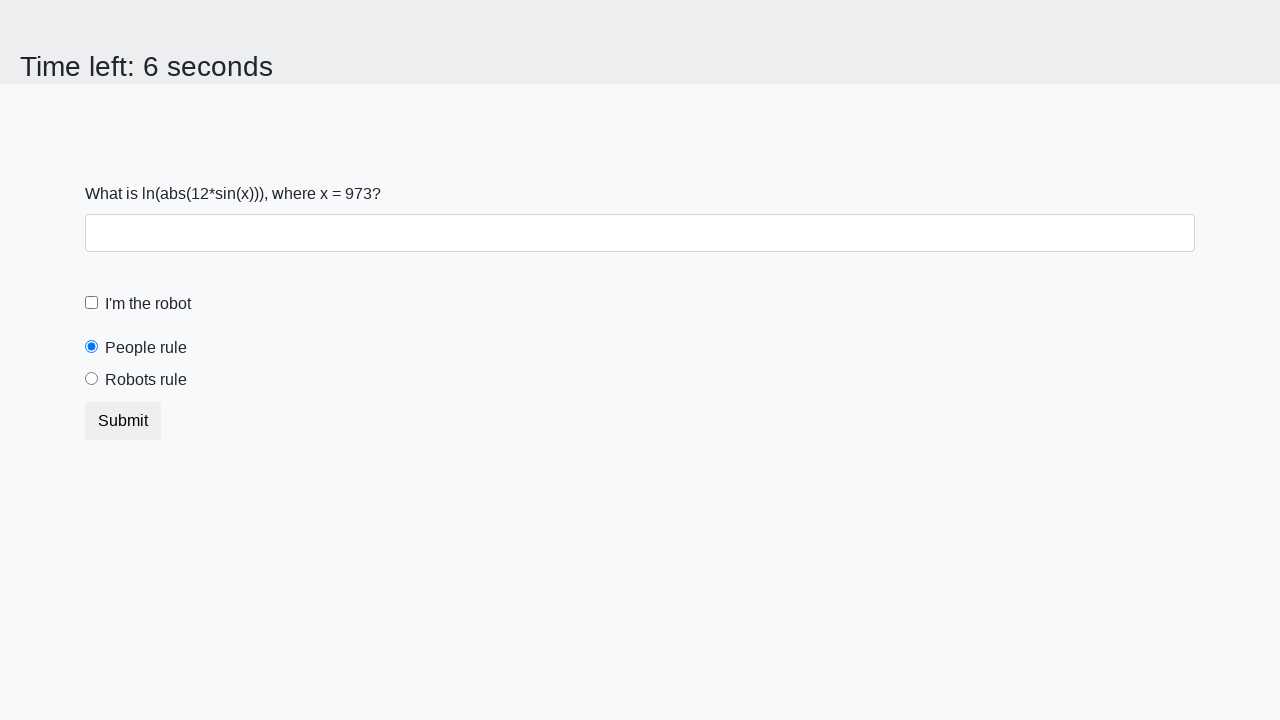

Retrieved the x value from the page
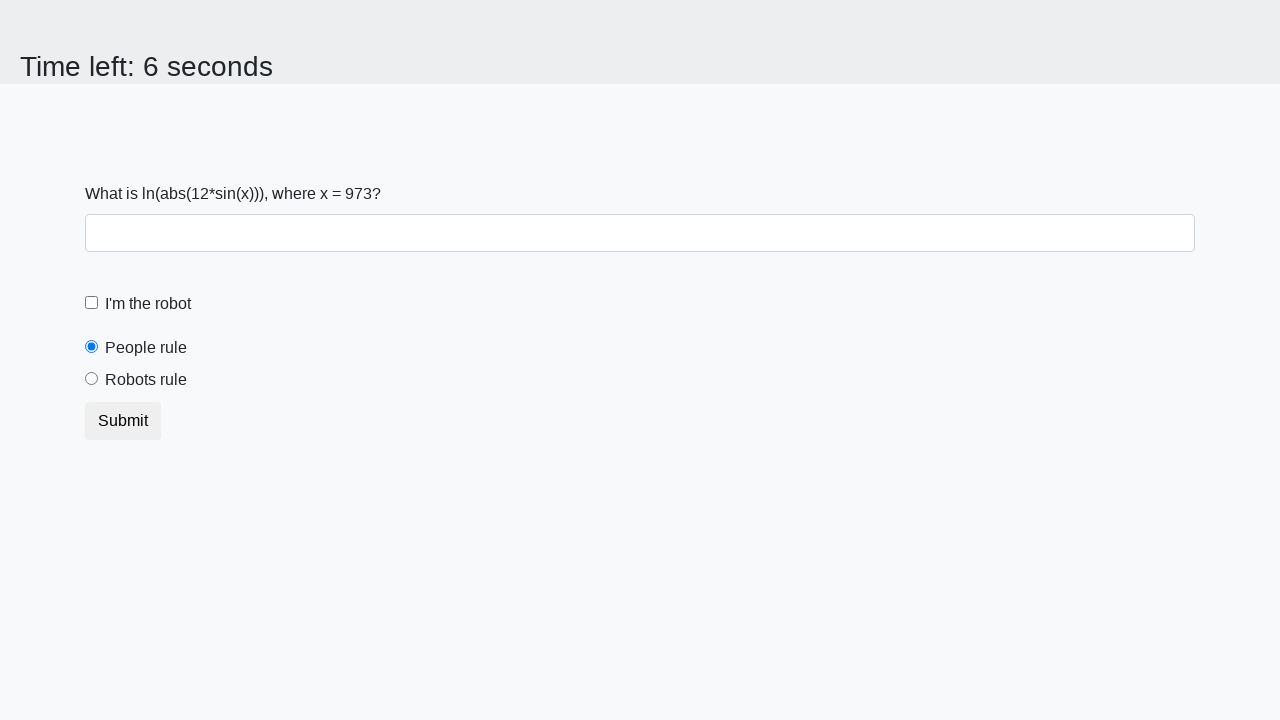

Calculated logarithmic expression result: 2.2356878436223555
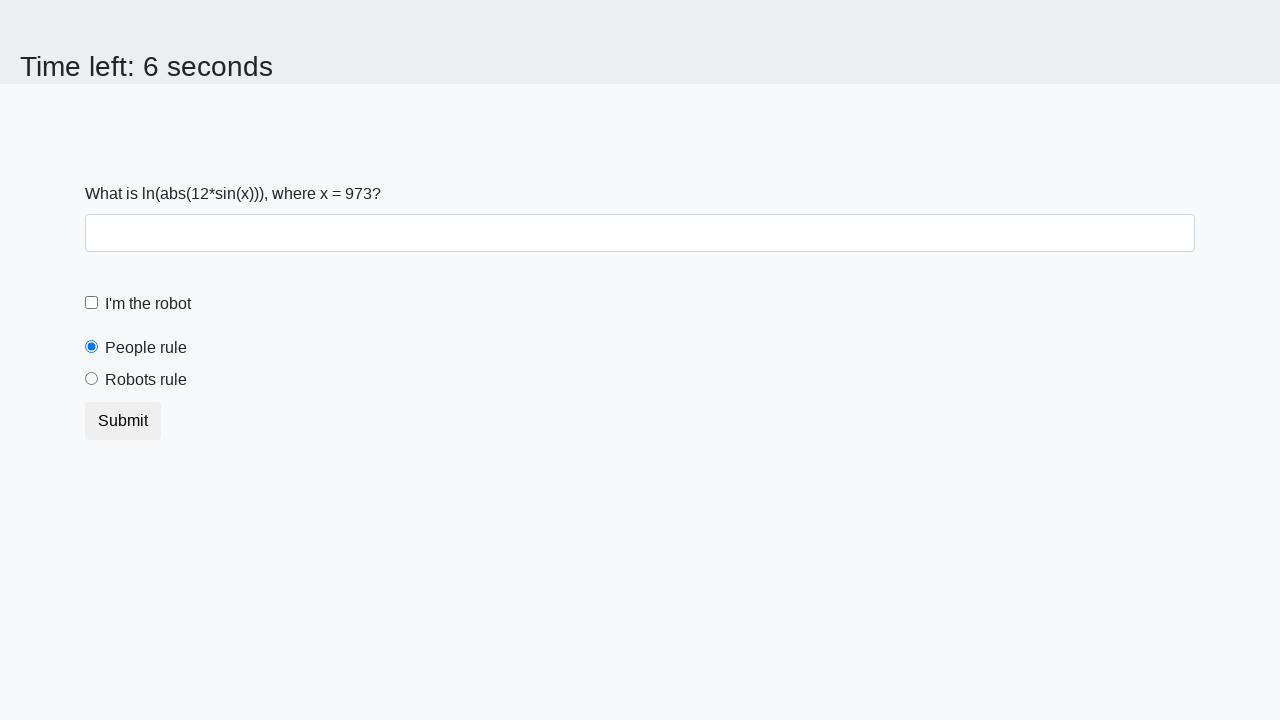

Filled answer field with calculated value: 2.2356878436223555 on .form-group #answer
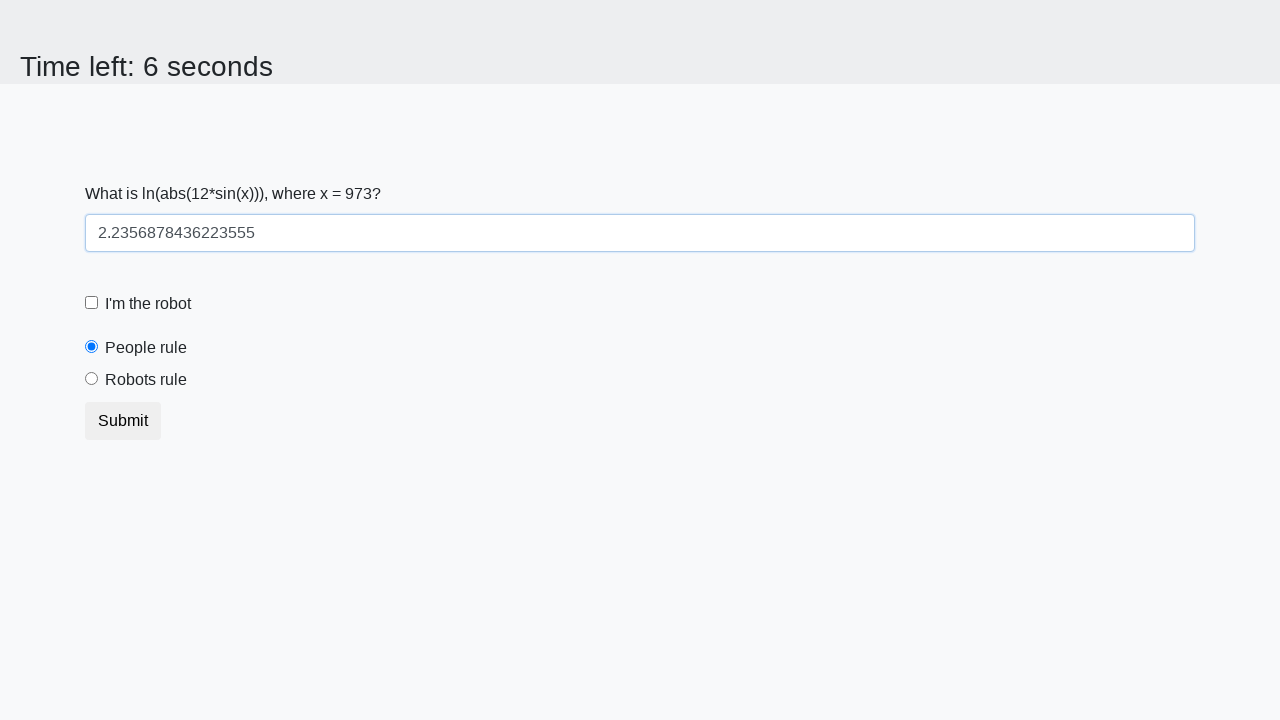

Checked the checkbox at (92, 303) on .form-check.form-check-custom .form-check-input
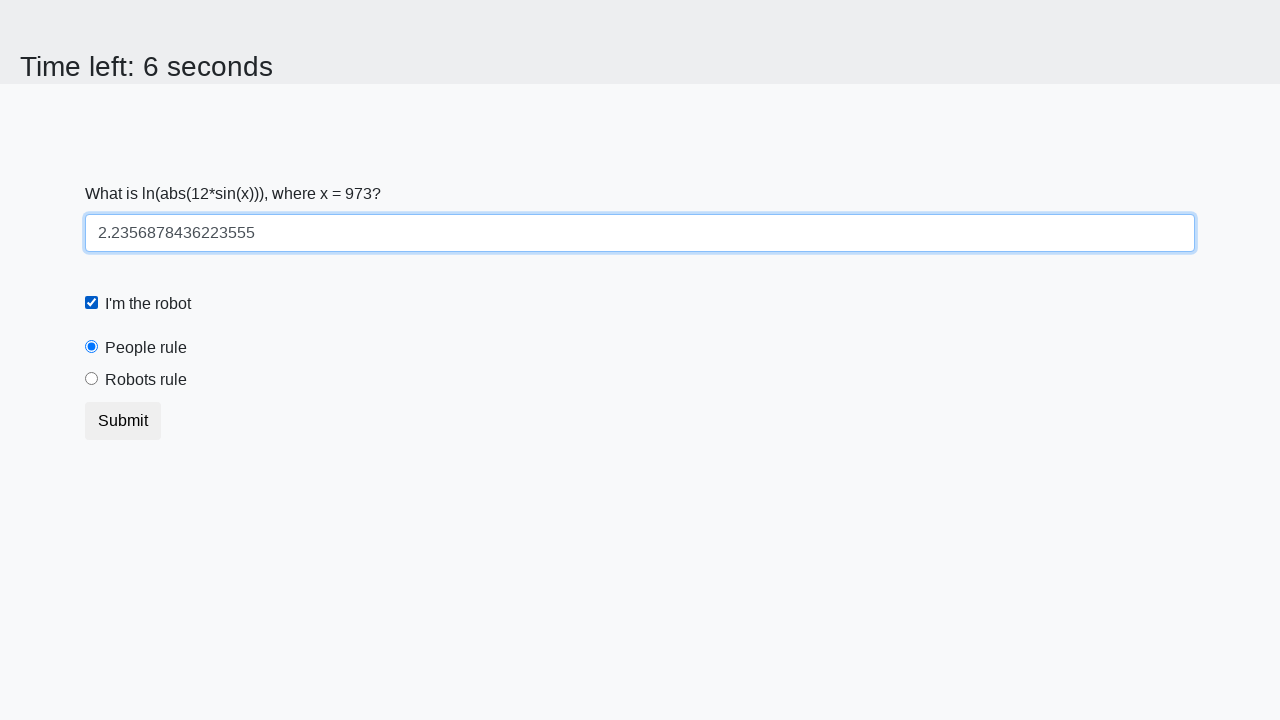

Selected the 'robotsRule' radio button at (146, 380) on [for='robotsRule']
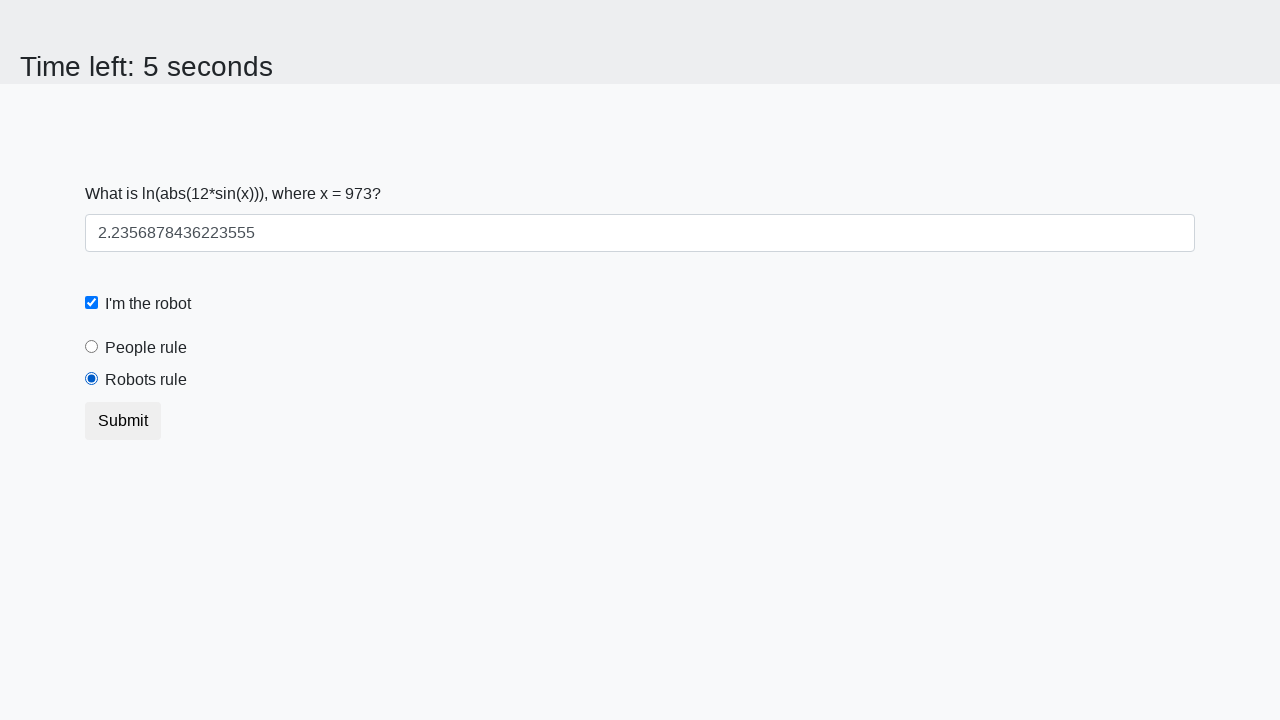

Clicked the submit button at (123, 421) on .btn.btn-default
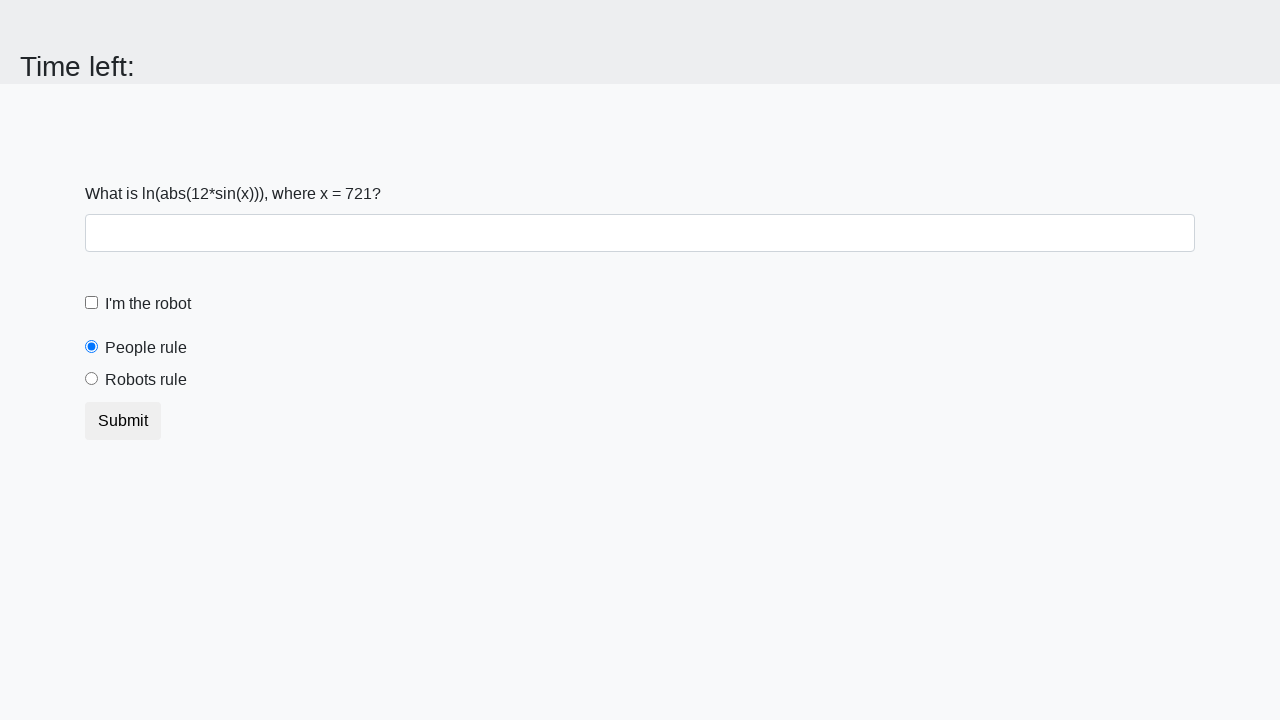

Waited 2 seconds for form submission result
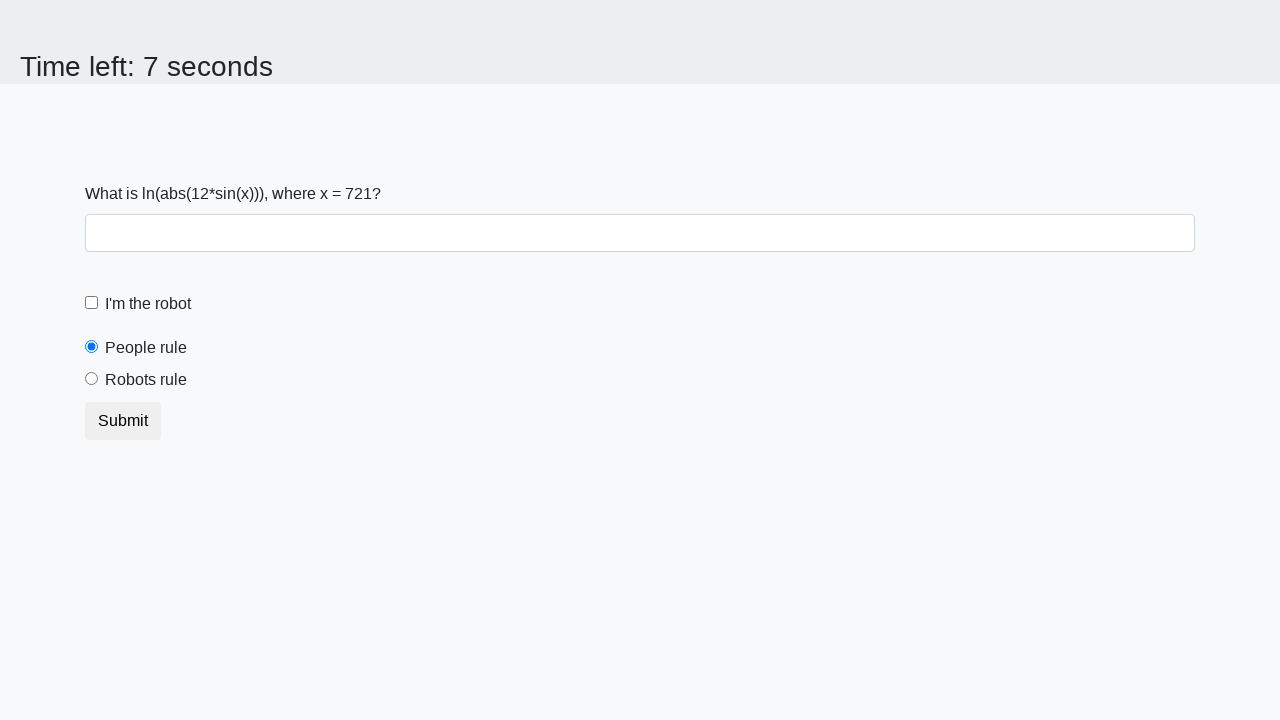

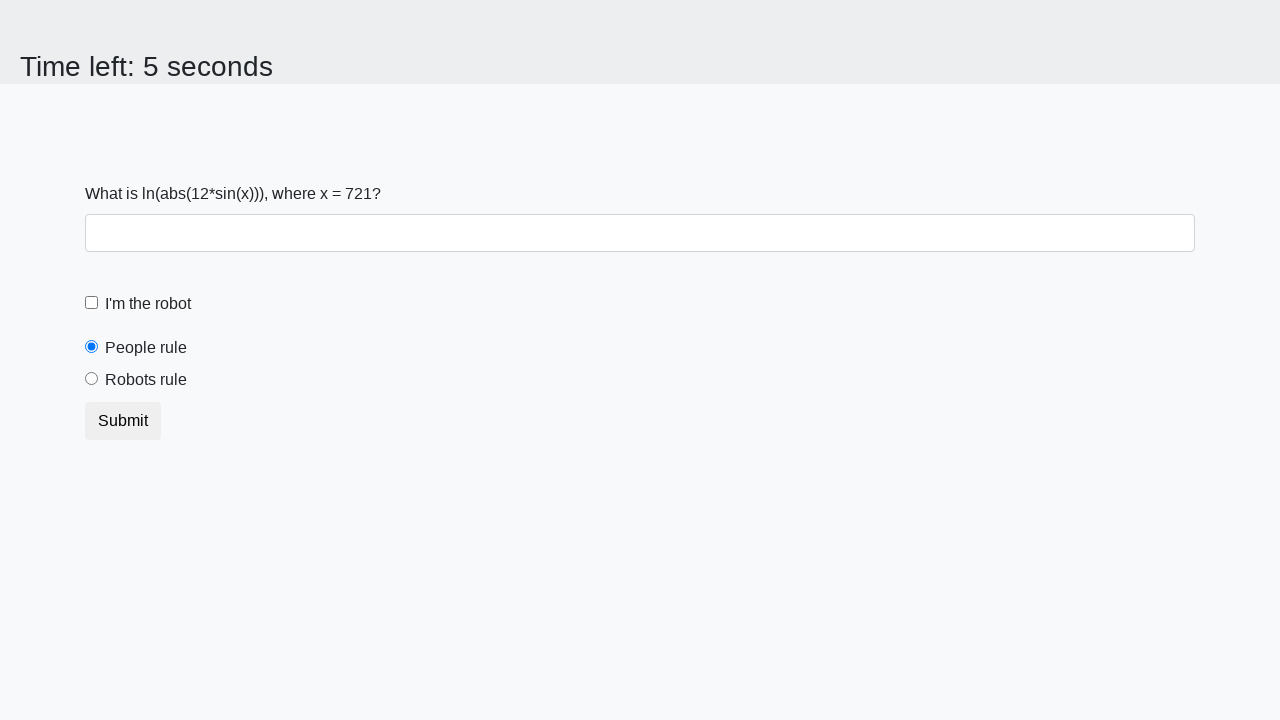